Tests double-click functionality by navigating to a jQuery documentation page, switching to an iframe, and performing a double-click on a div element to verify it receives a CSS class.

Starting URL: http://api.jquery.com/dblclick/

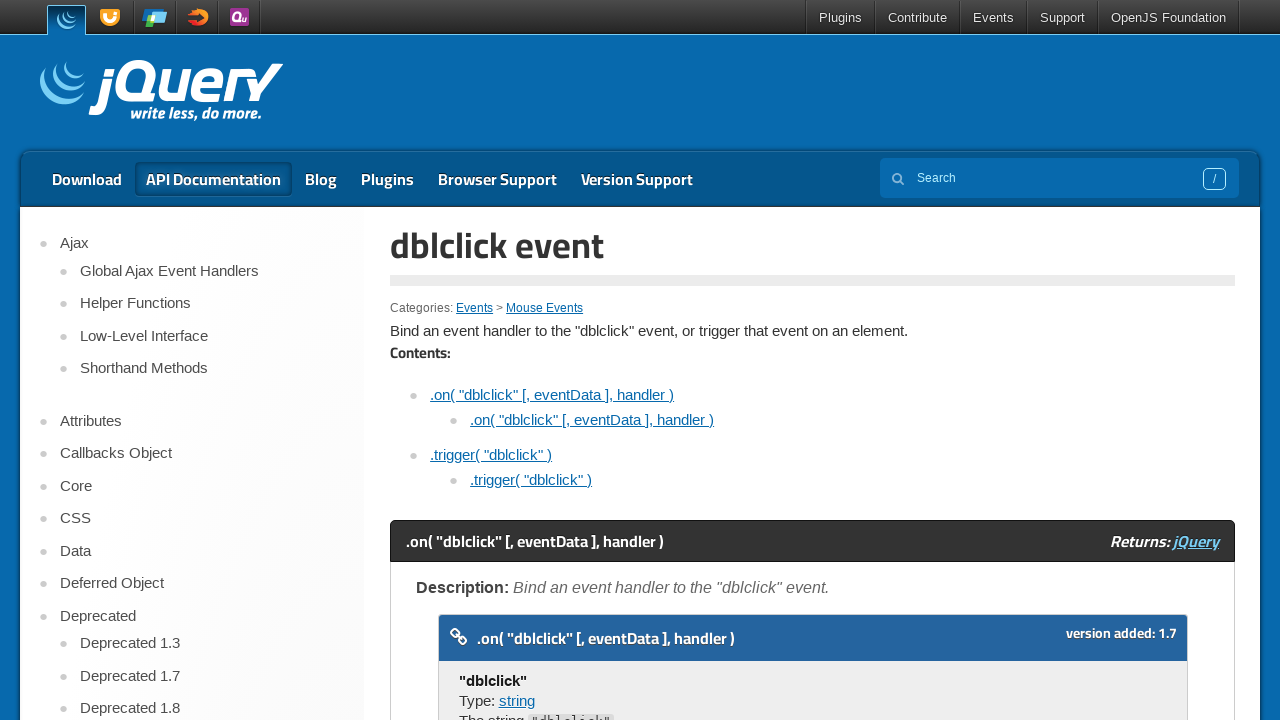

Waited for iframe to load
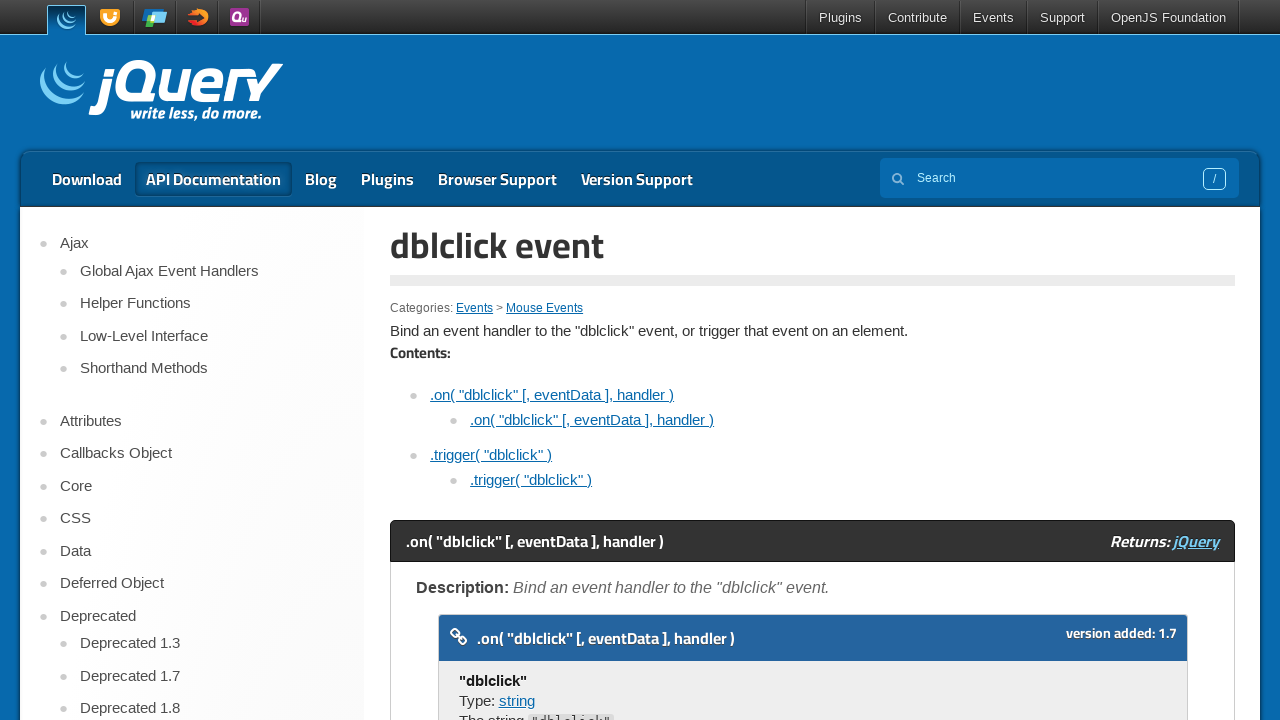

Located iframe element
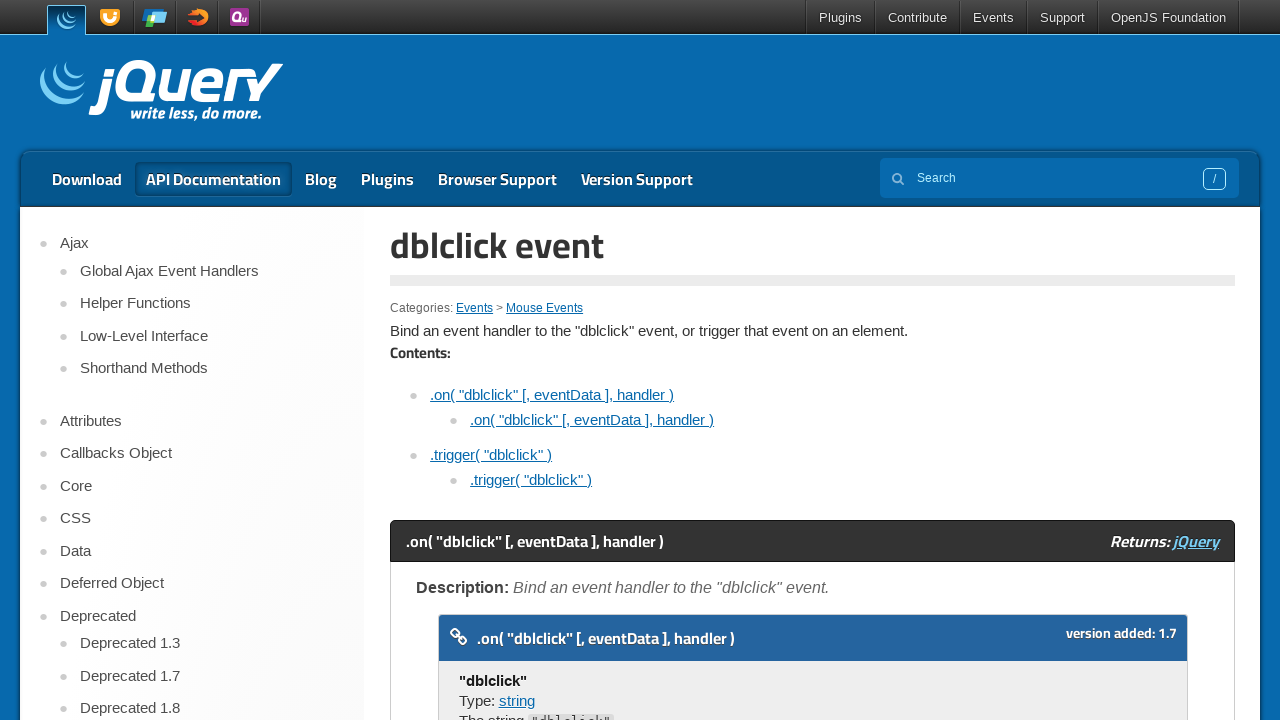

Located div element inside iframe
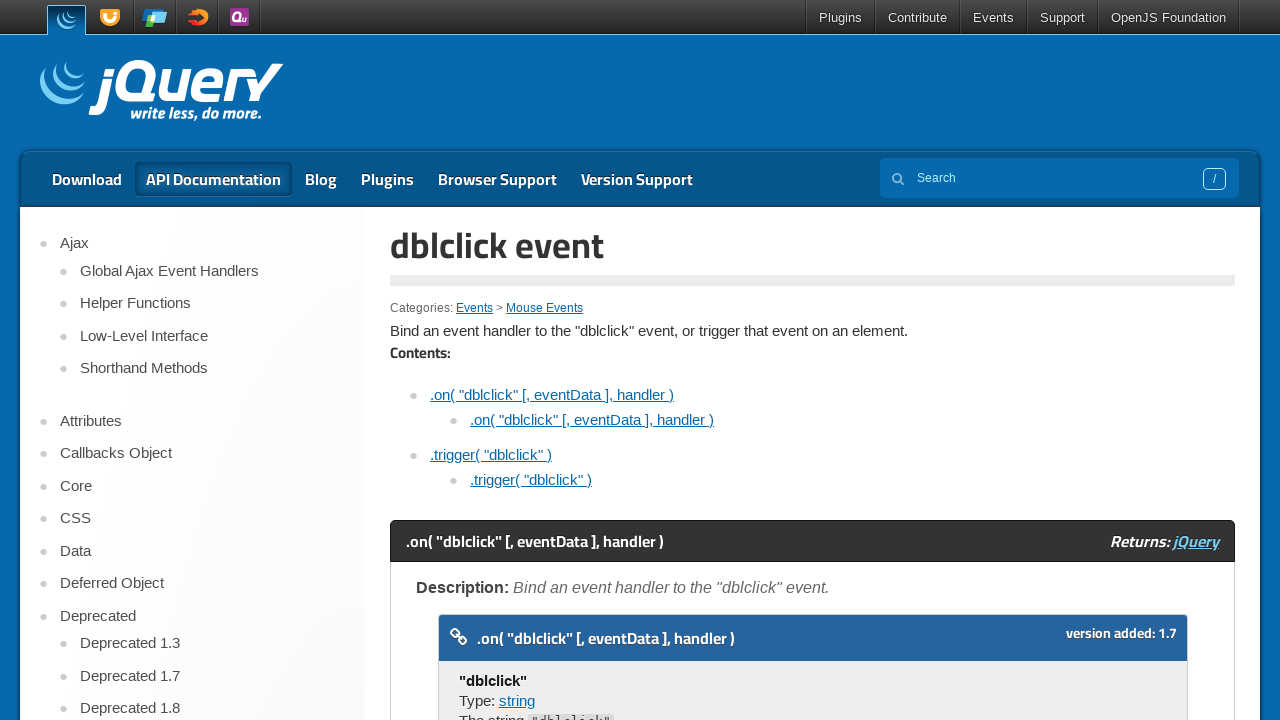

Retrieved initial class attribute from div
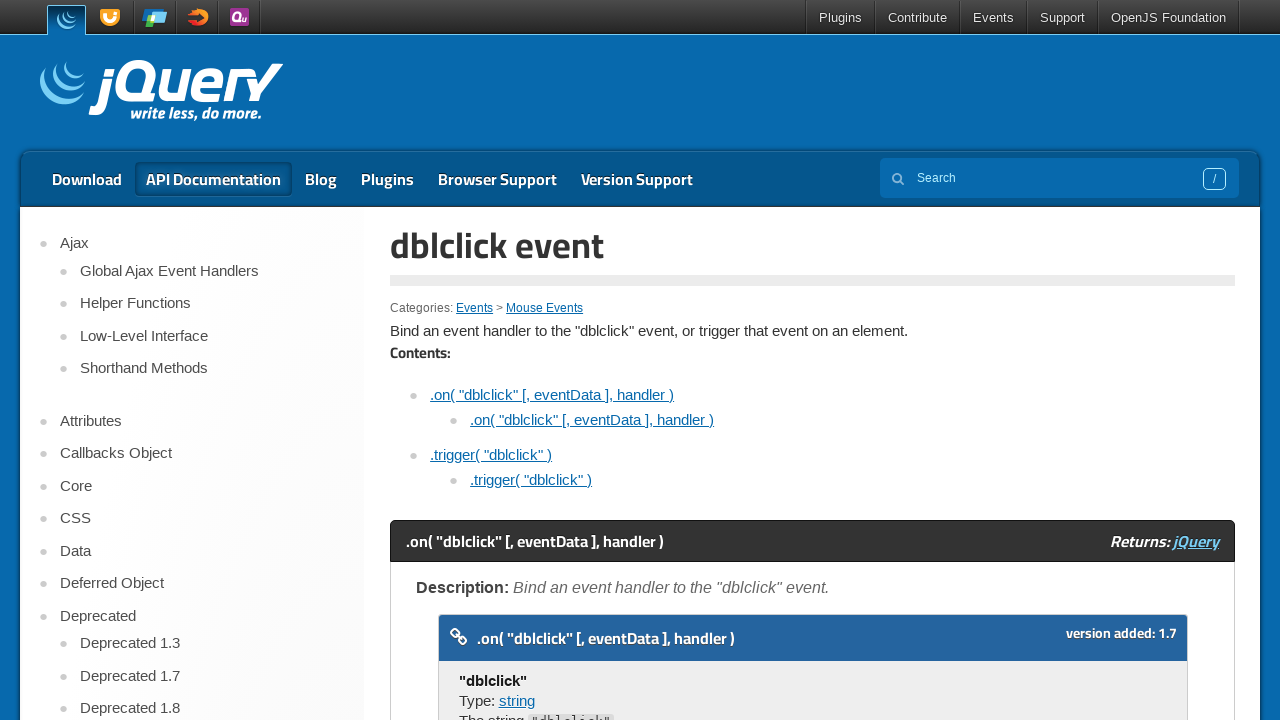

Verified div initially has no class
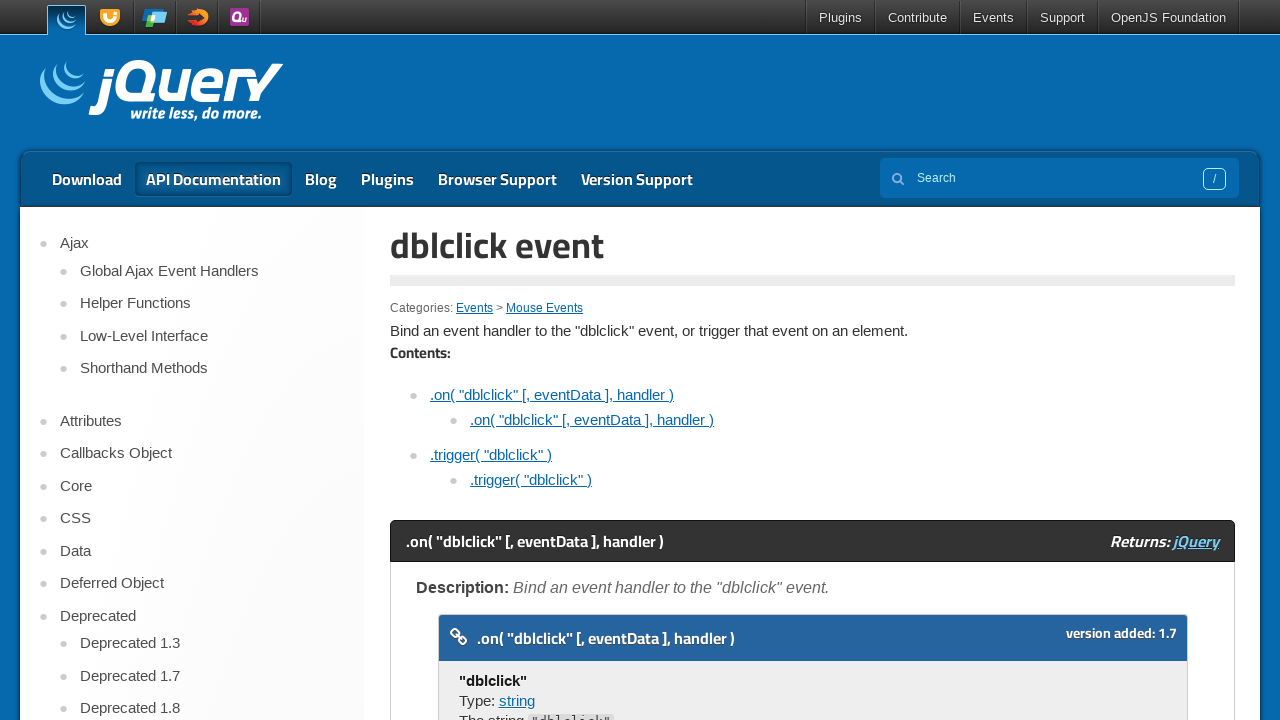

Performed double-click on div element at (478, 360) on iframe >> nth=0 >> internal:control=enter-frame >> div >> nth=0
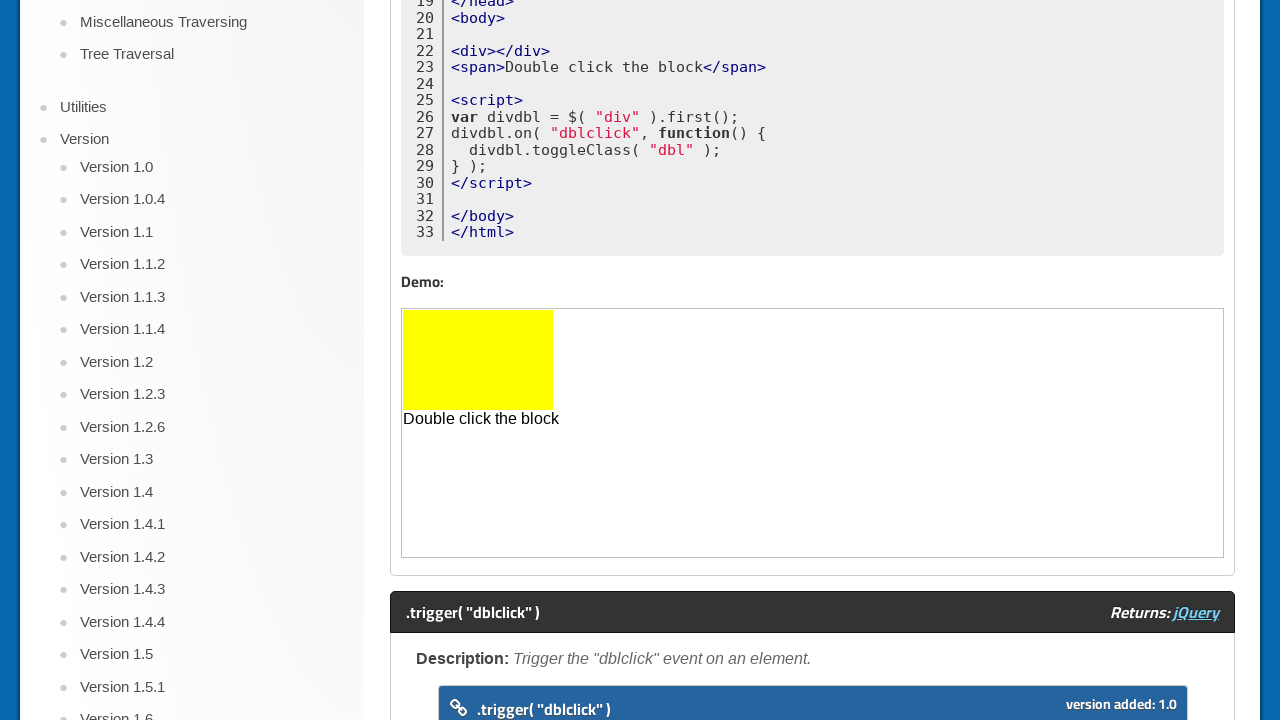

Retrieved updated class attribute from div
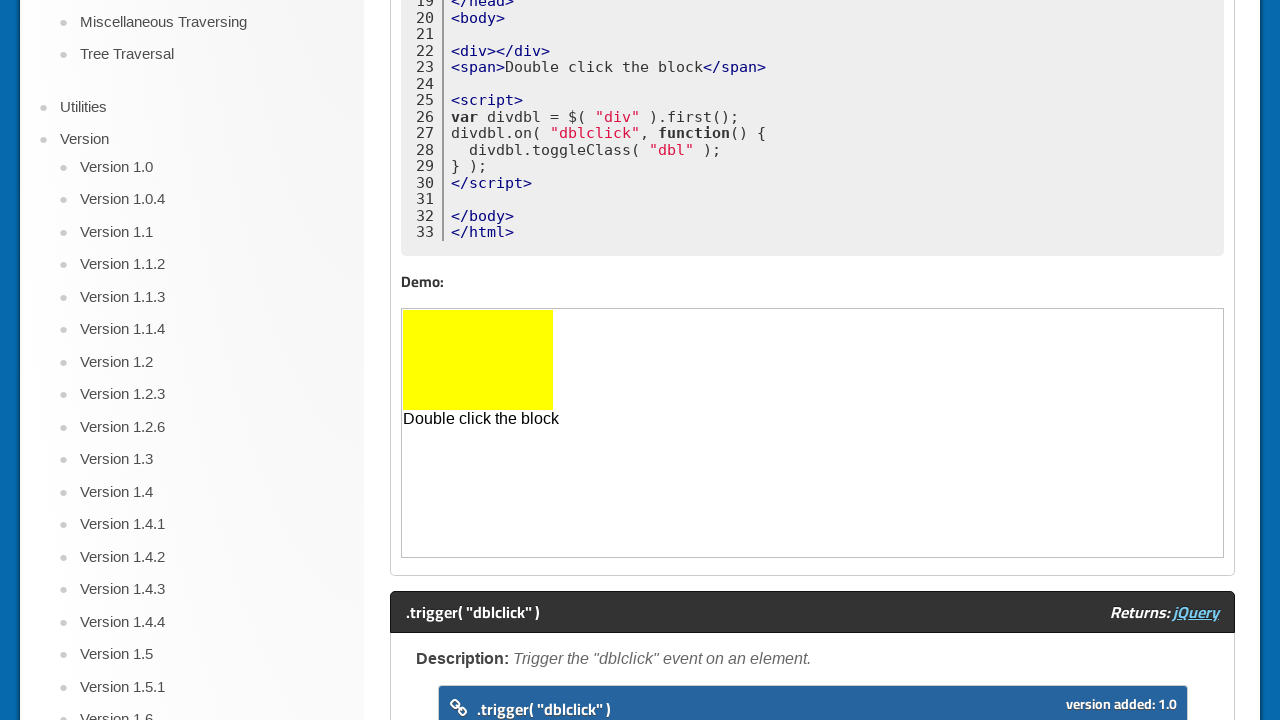

Verified div has 'dbl' class after double-click
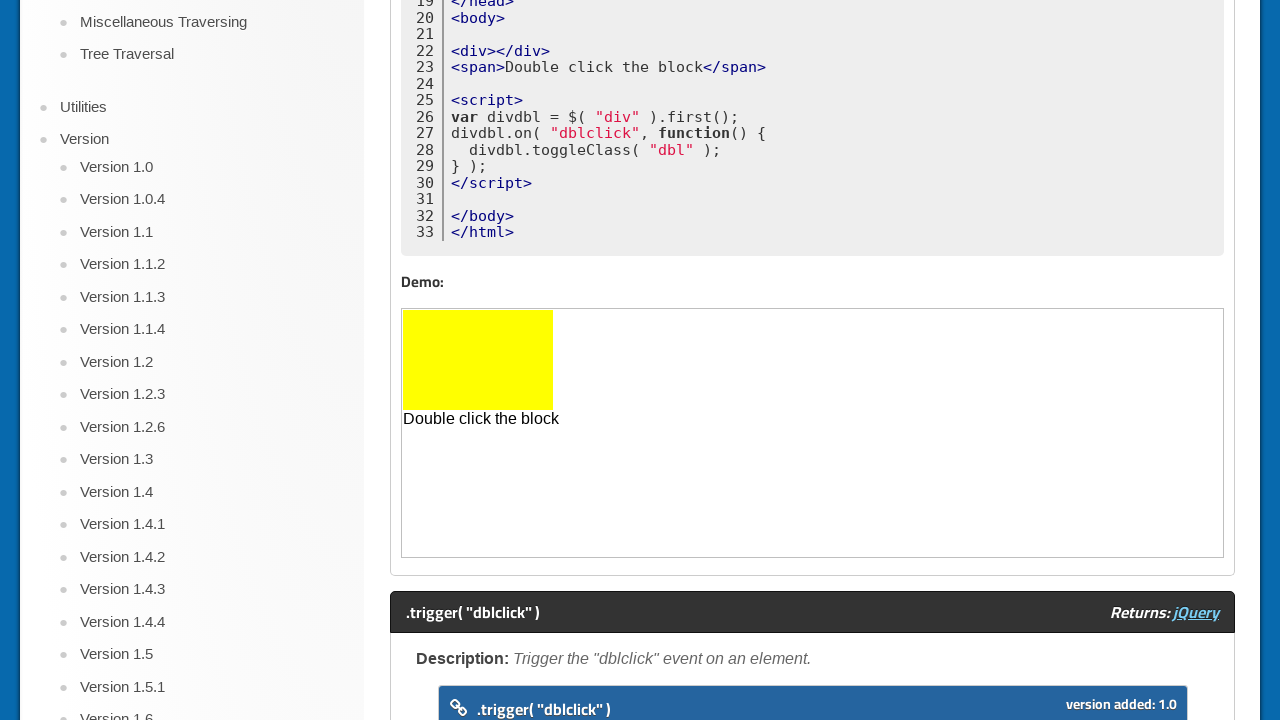

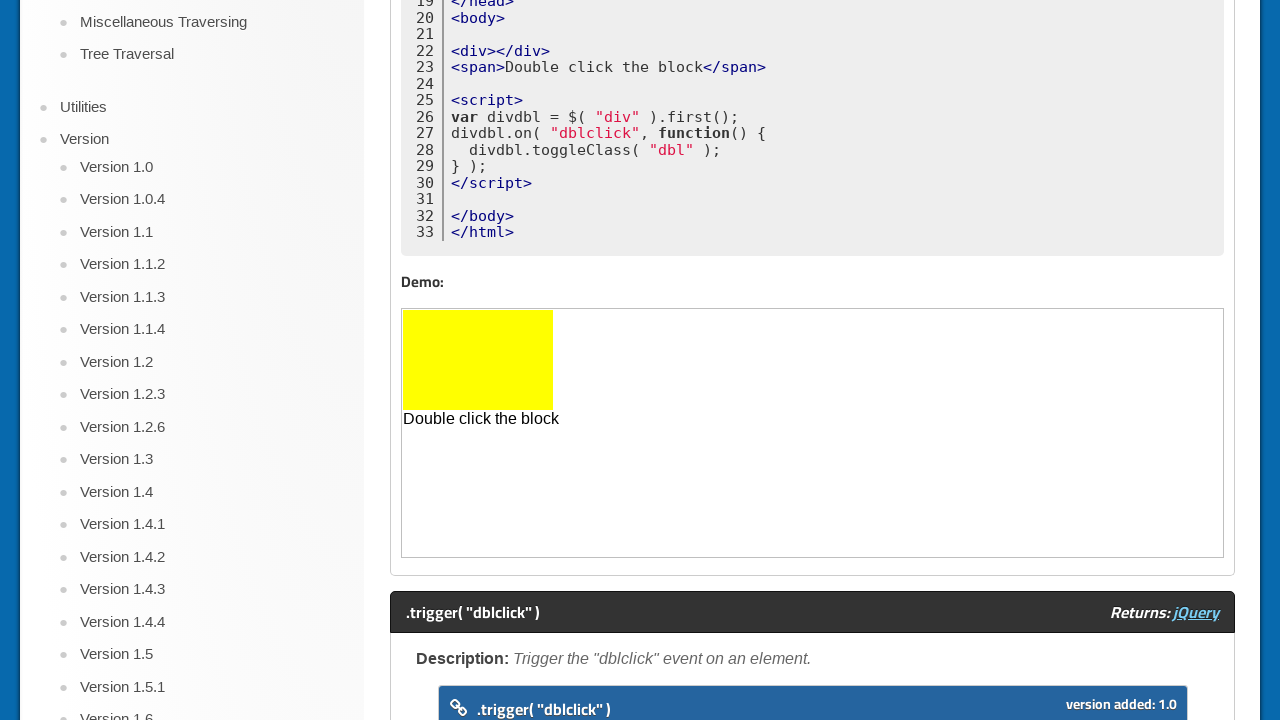